Tests modern React-based dropdown by typing a value and pressing Enter to confirm selection

Starting URL: https://demoqa.com/select-menu

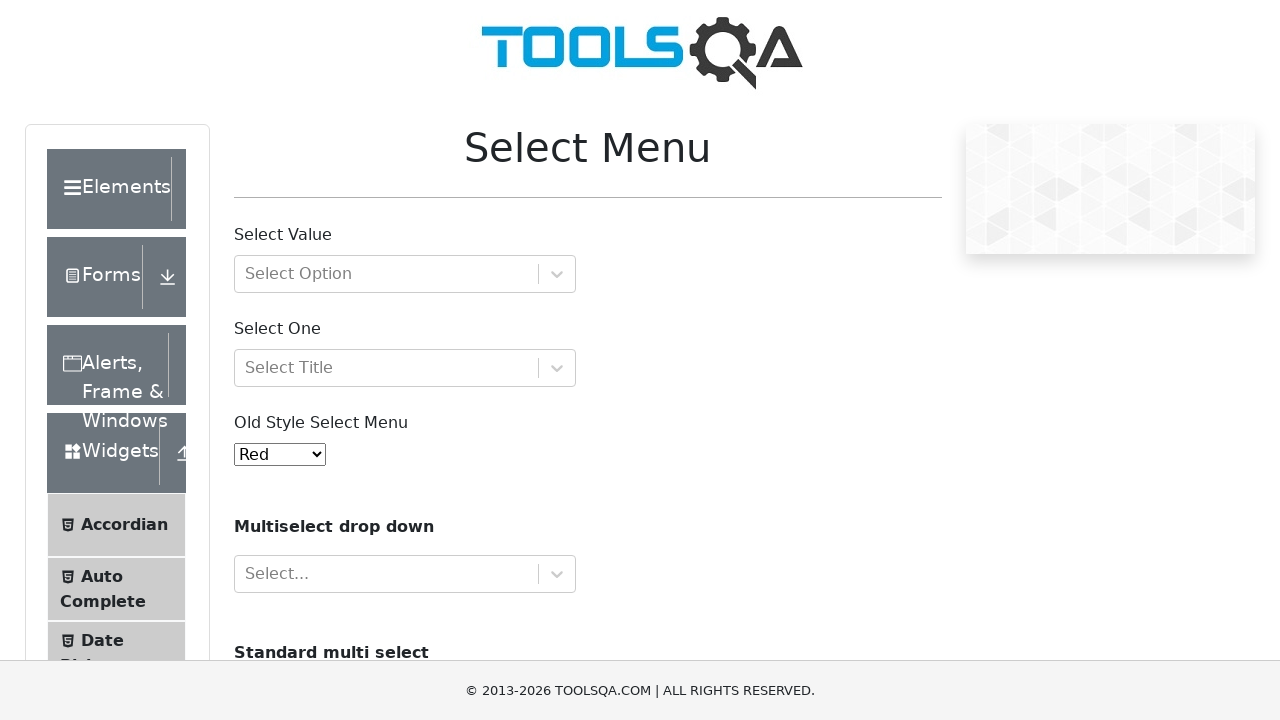

Modern React dropdown input field loaded
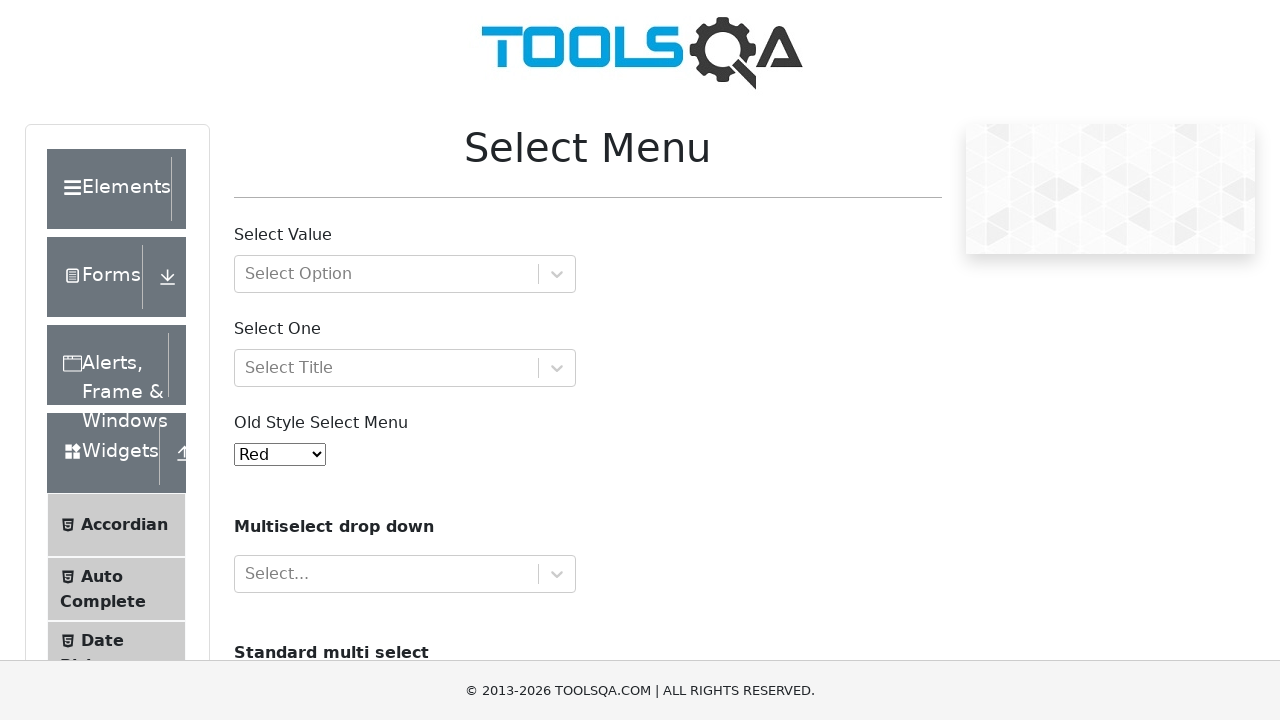

Typed 'Mrs.' into the modern dropdown input field on #react-select-3-input
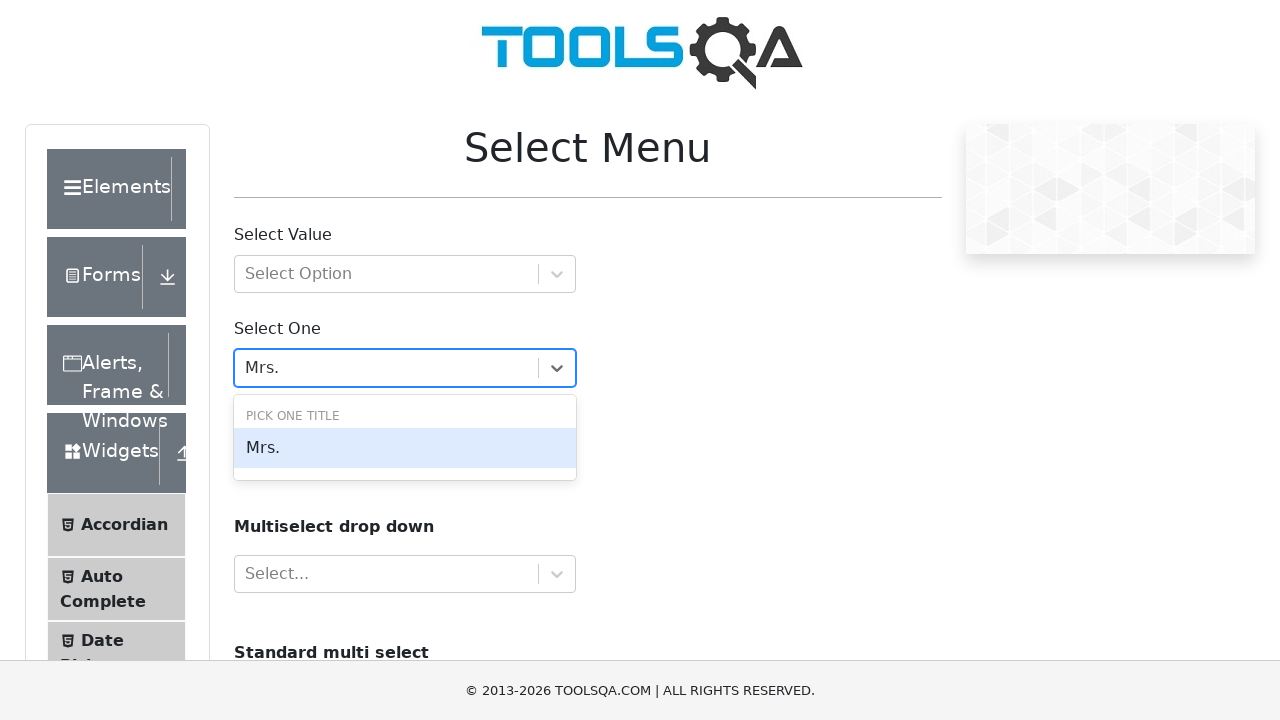

Waited for dropdown options to appear
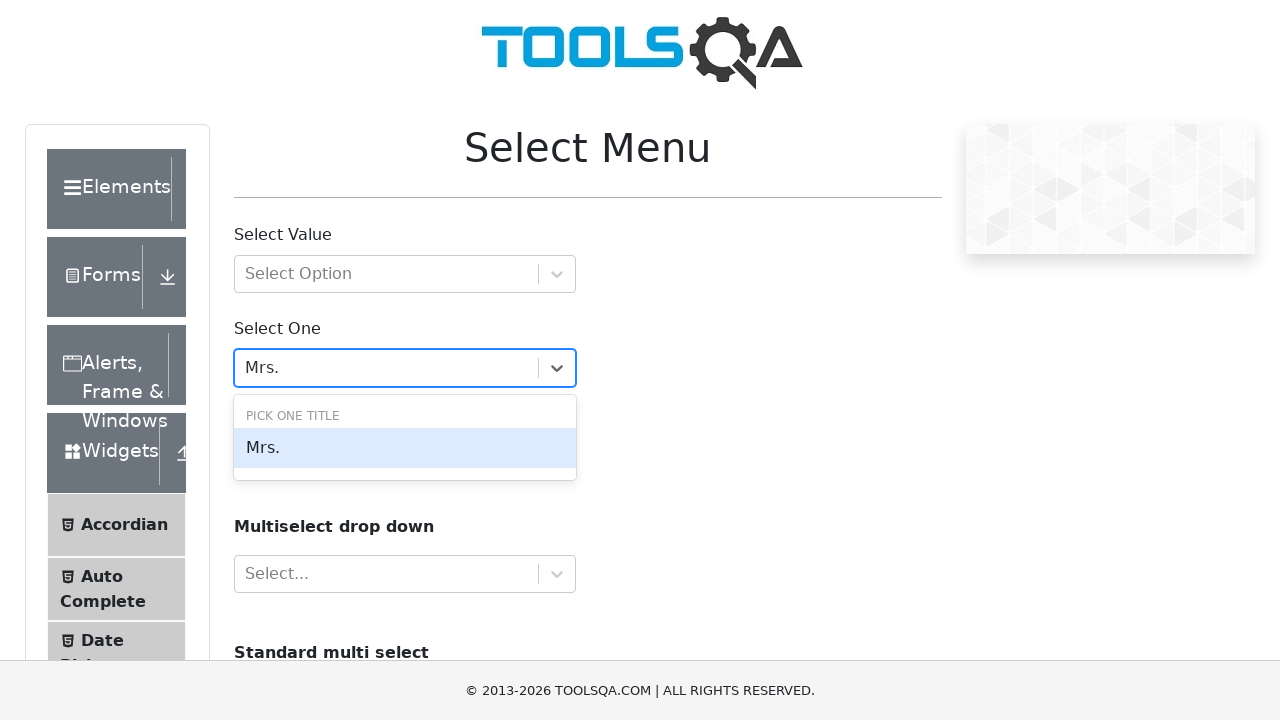

Pressed Enter to confirm selection of 'Mrs.' on #react-select-3-input
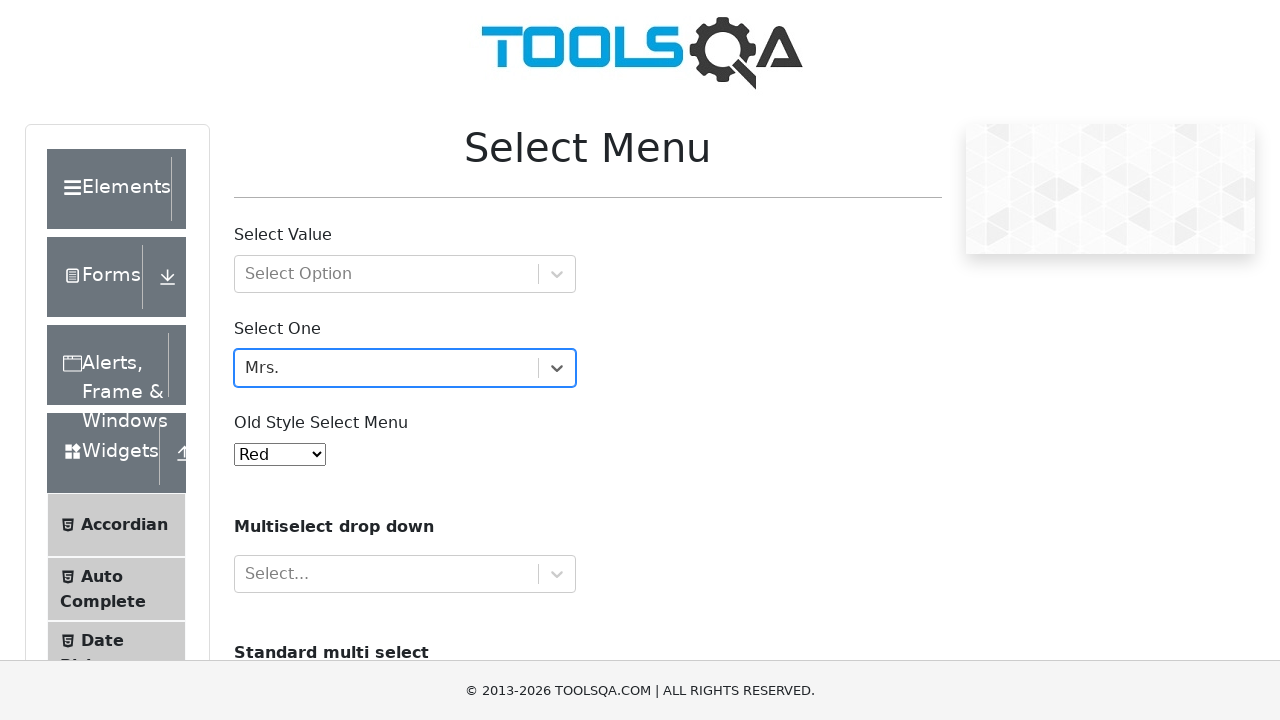

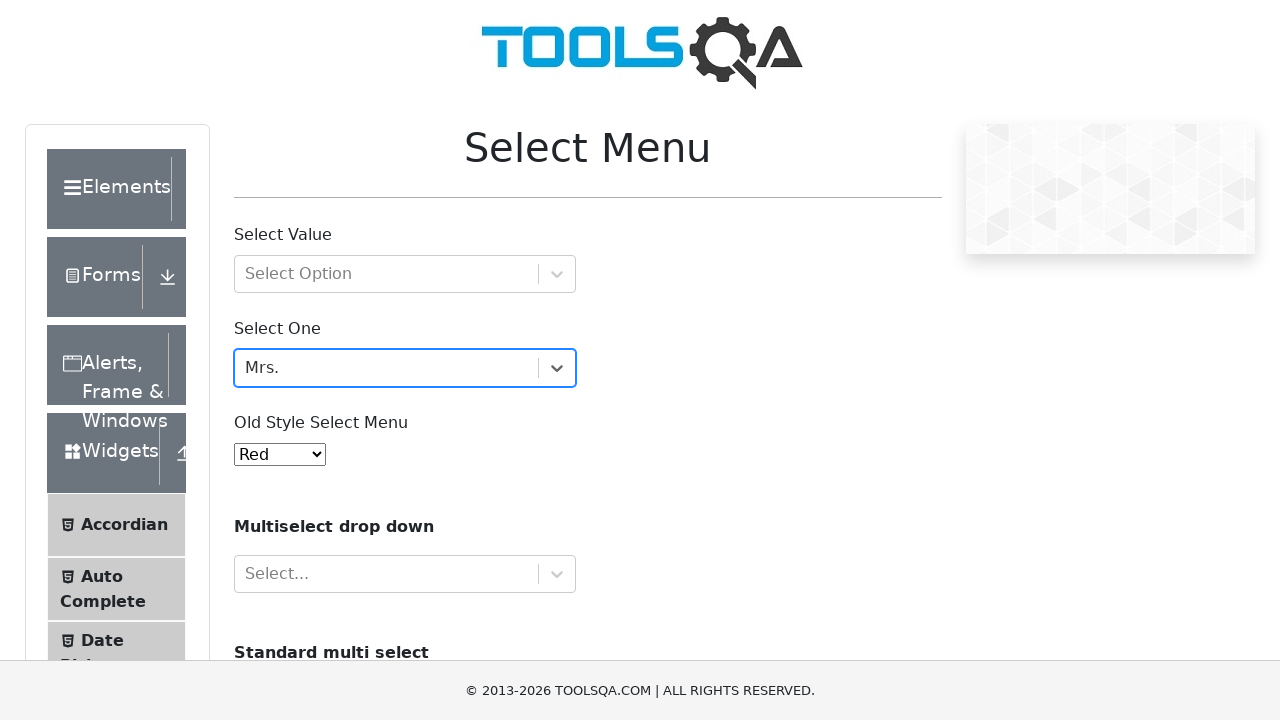